Tests bank manager login flow by adding a new customer with personal details and handling alert confirmation

Starting URL: https://www.globalsqa.com/angularJs-protractor/BankingProject/#/login

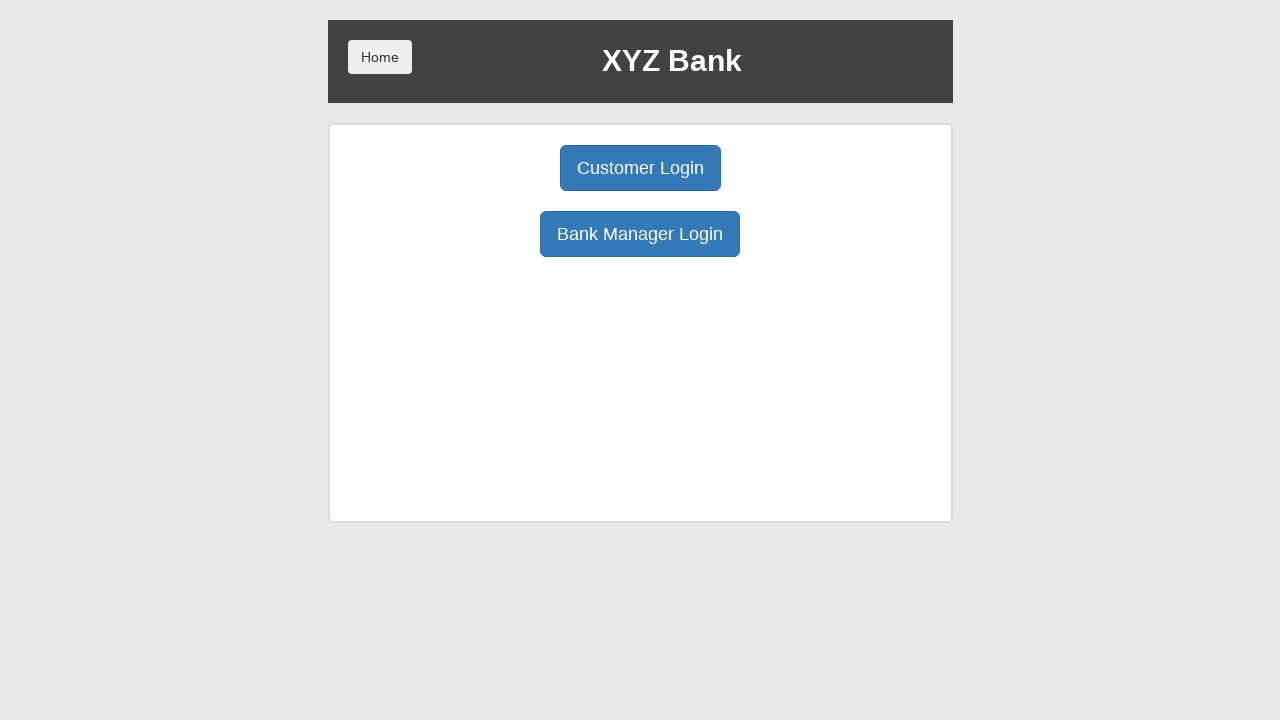

Clicked Bank Manager Login button at (640, 234) on xpath=//button[.='Bank Manager Login']
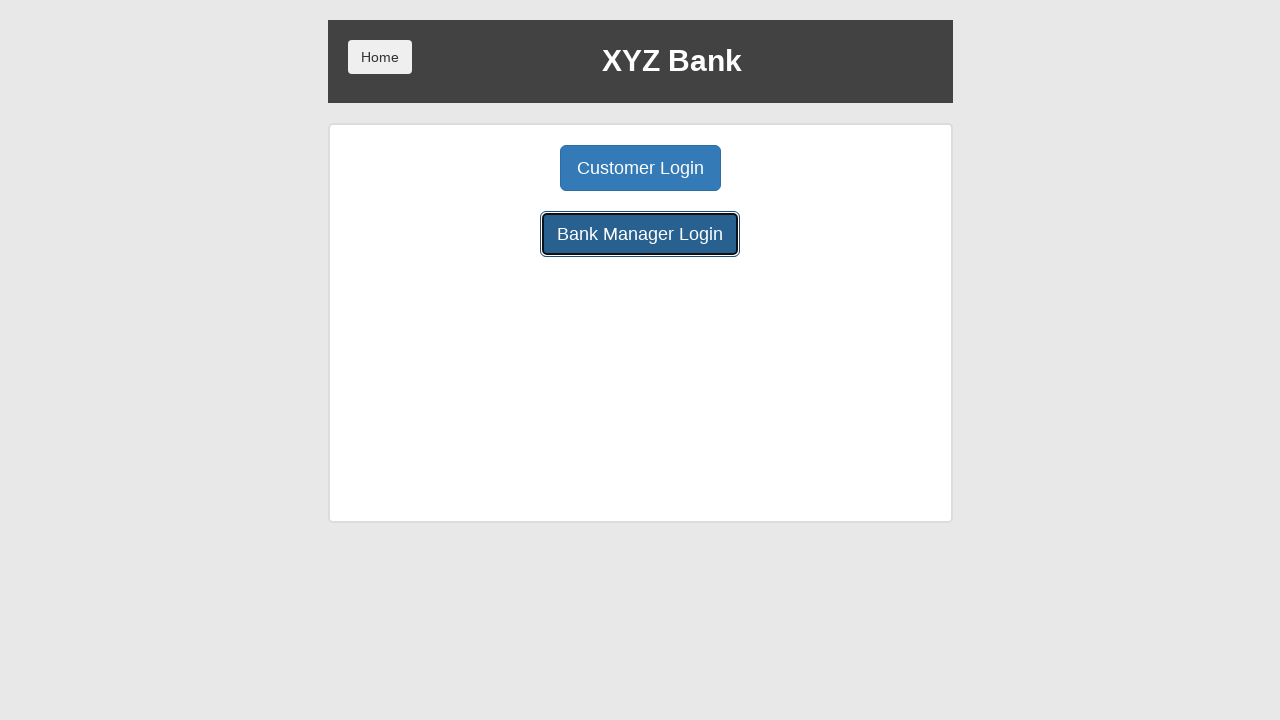

Clicked Add Customer button at (502, 168) on xpath=//button[@ng-class='btnClass1']
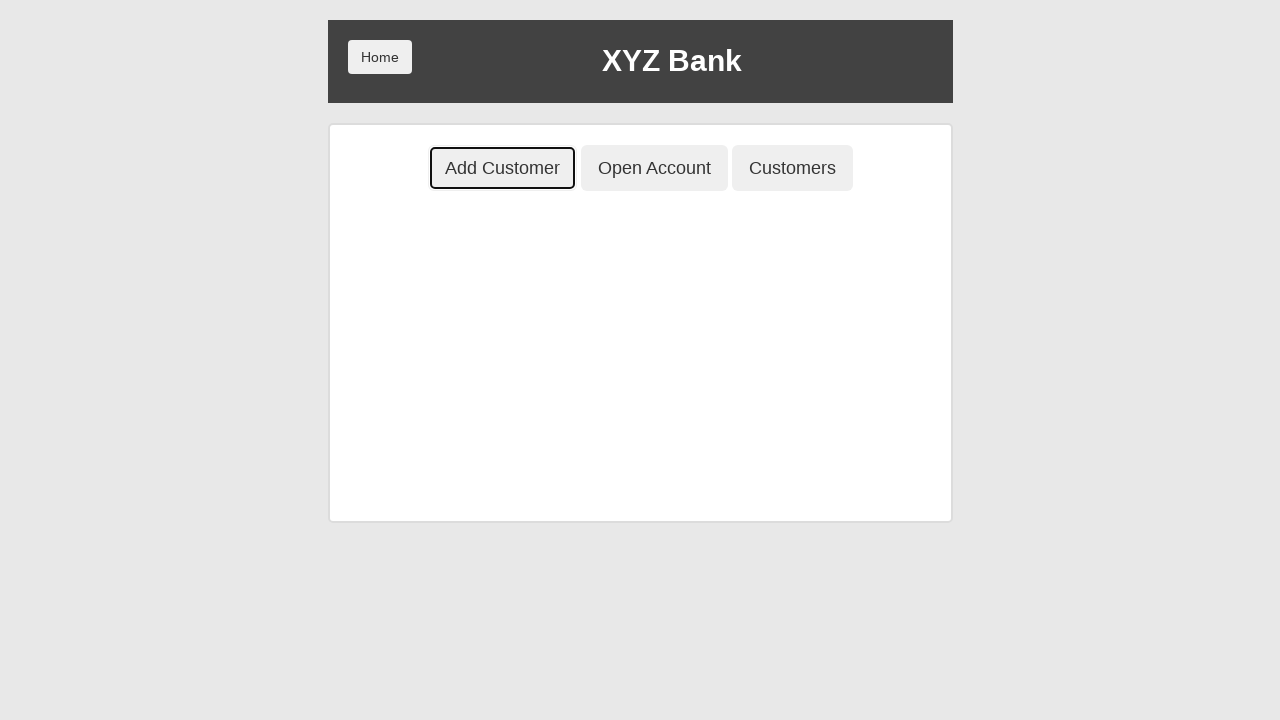

Filled First Name field with 'Havva' on //input[@placeholder='First Name']
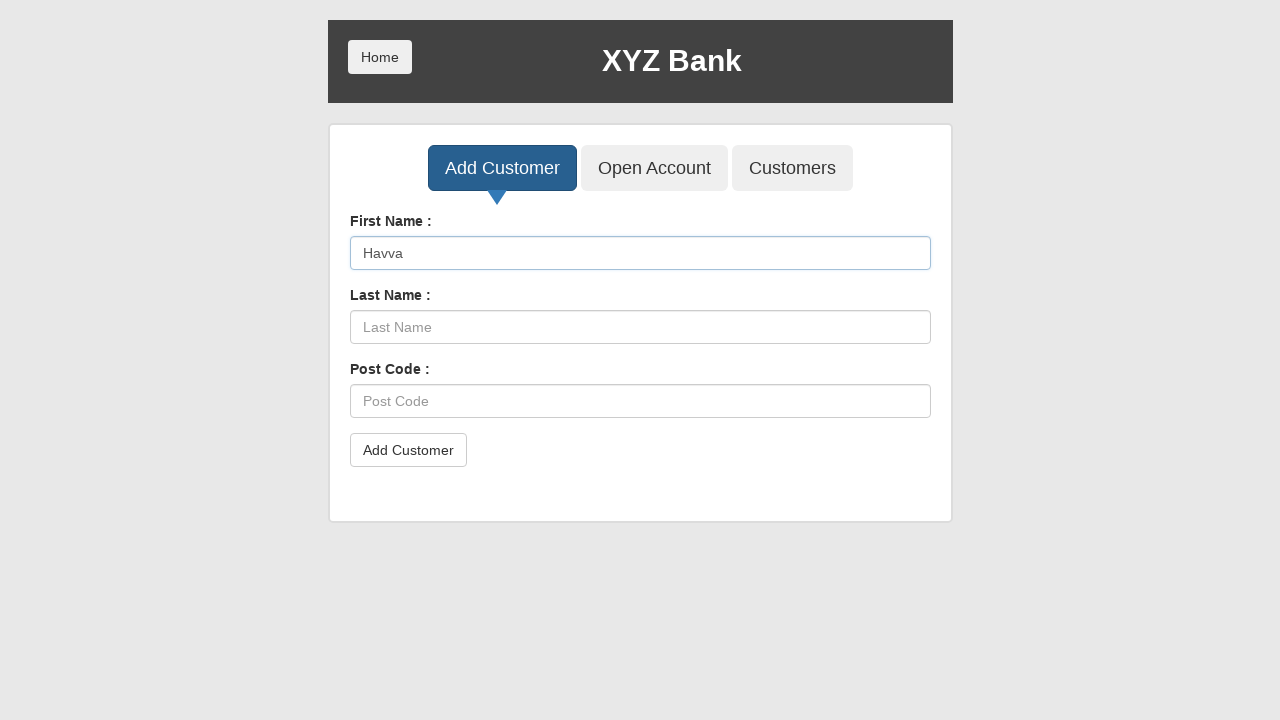

Filled Last Name field with 'Demirel' on //input[@placeholder='Last Name']
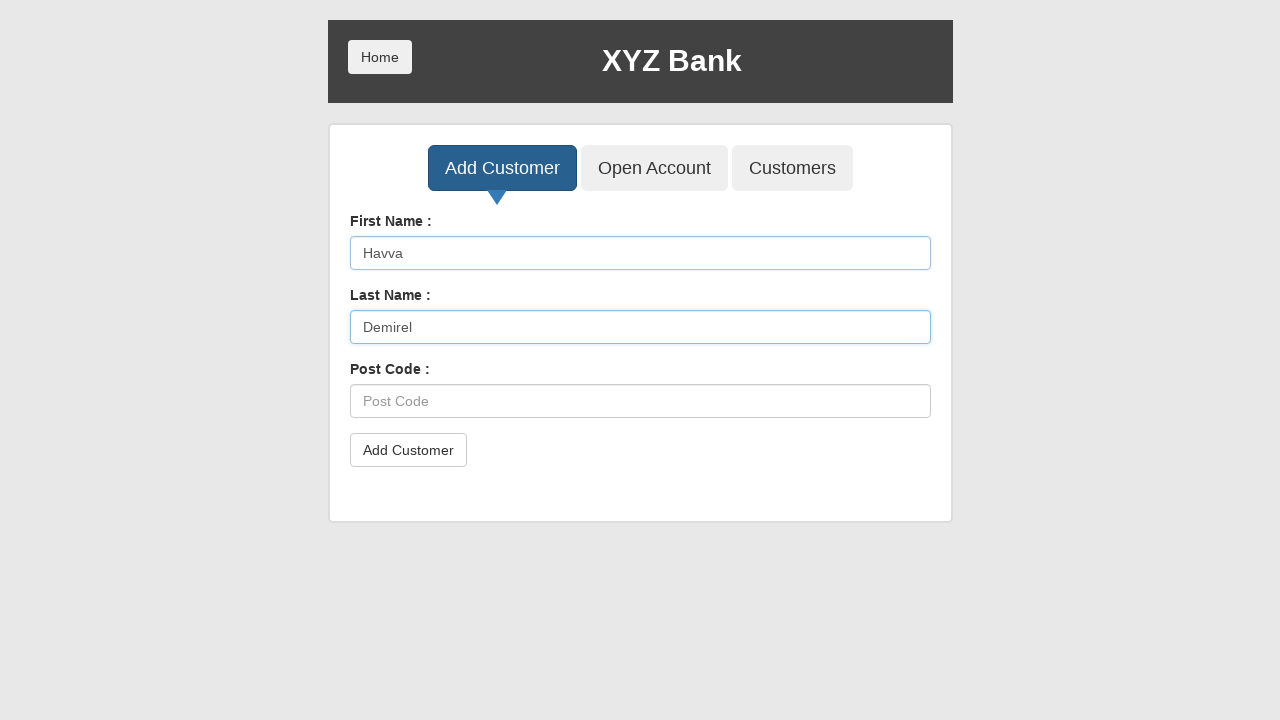

Filled Post Code field with 'DH4 7LT' on //input[@placeholder='Post Code']
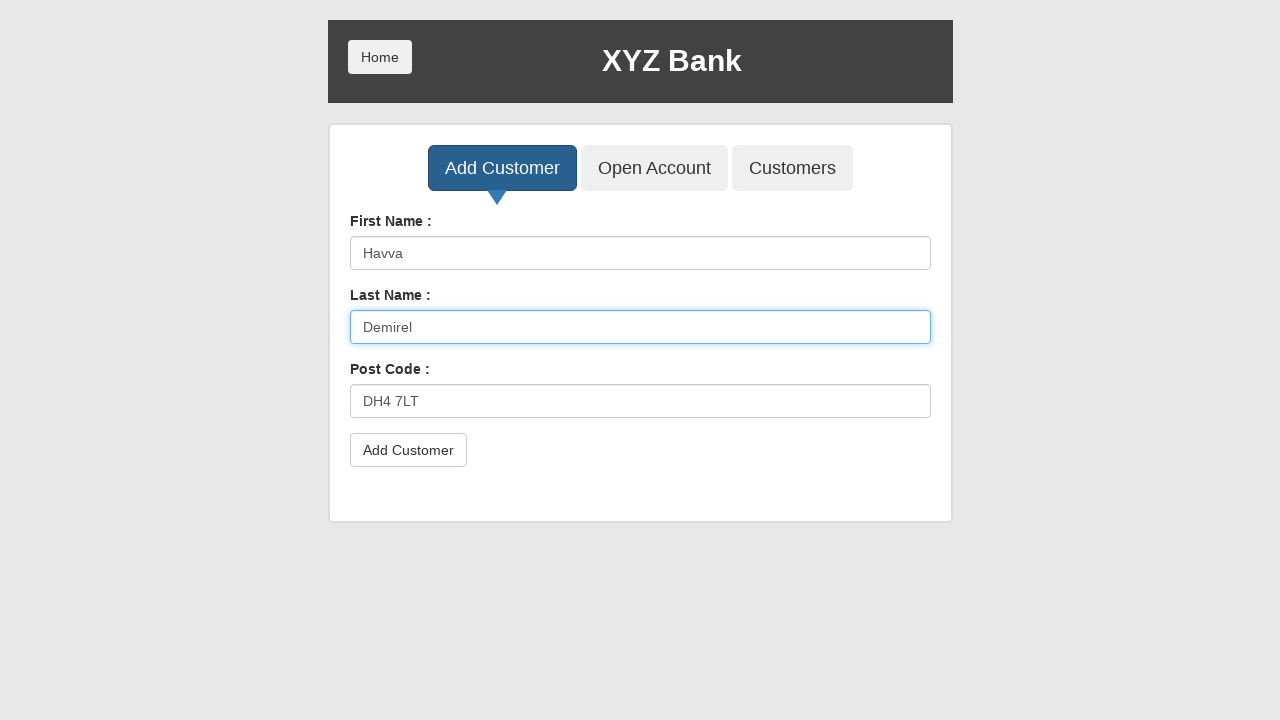

Clicked submit button to add customer at (408, 450) on xpath=//button[@type='submit']
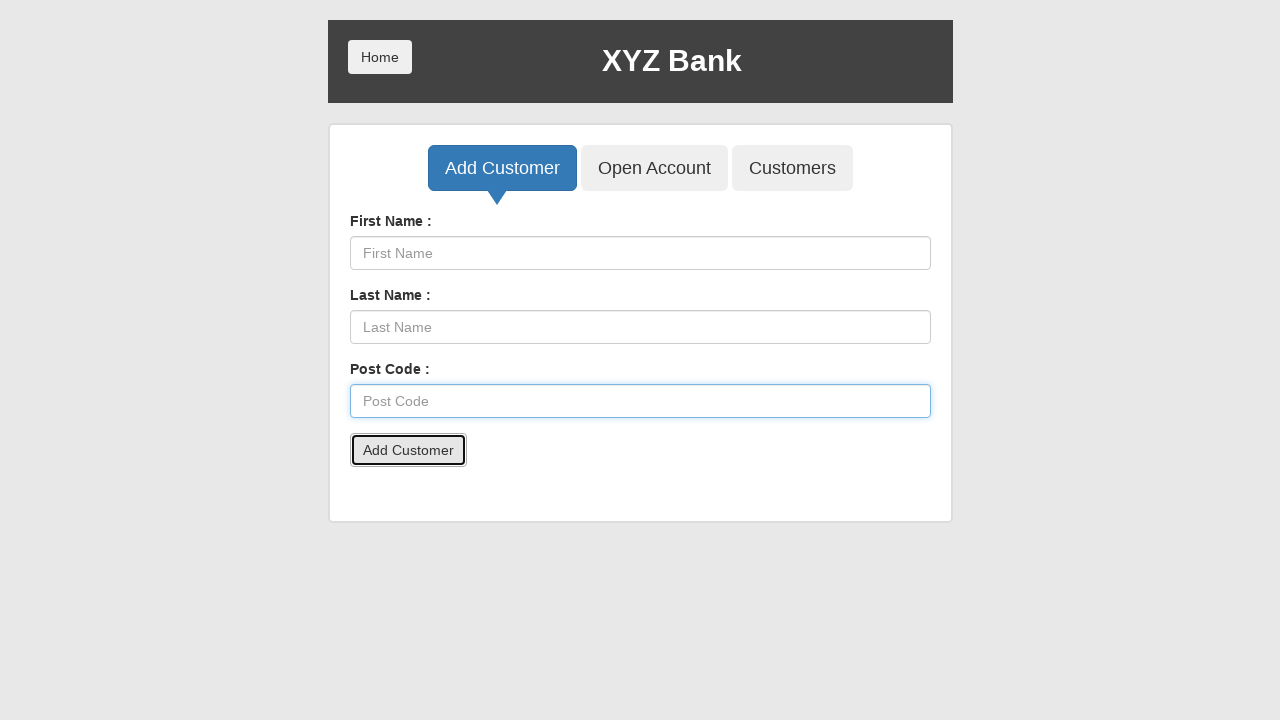

Configured alert dialog handler to accept confirmation
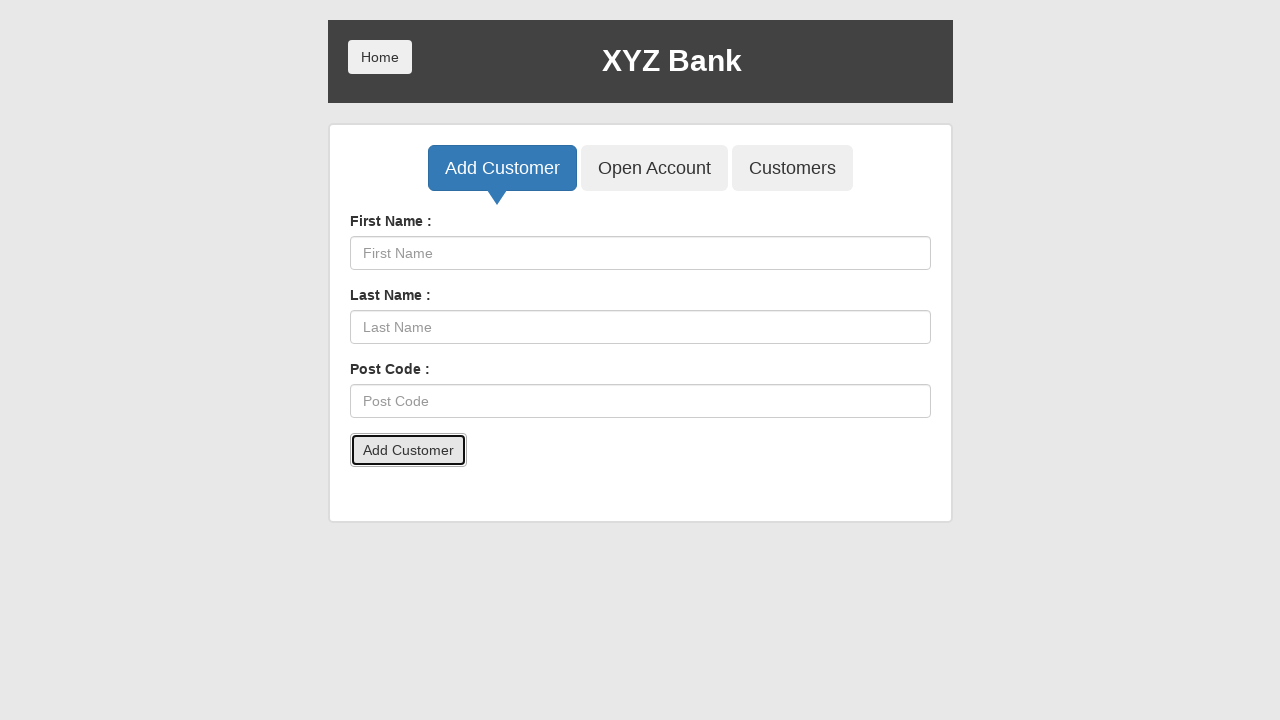

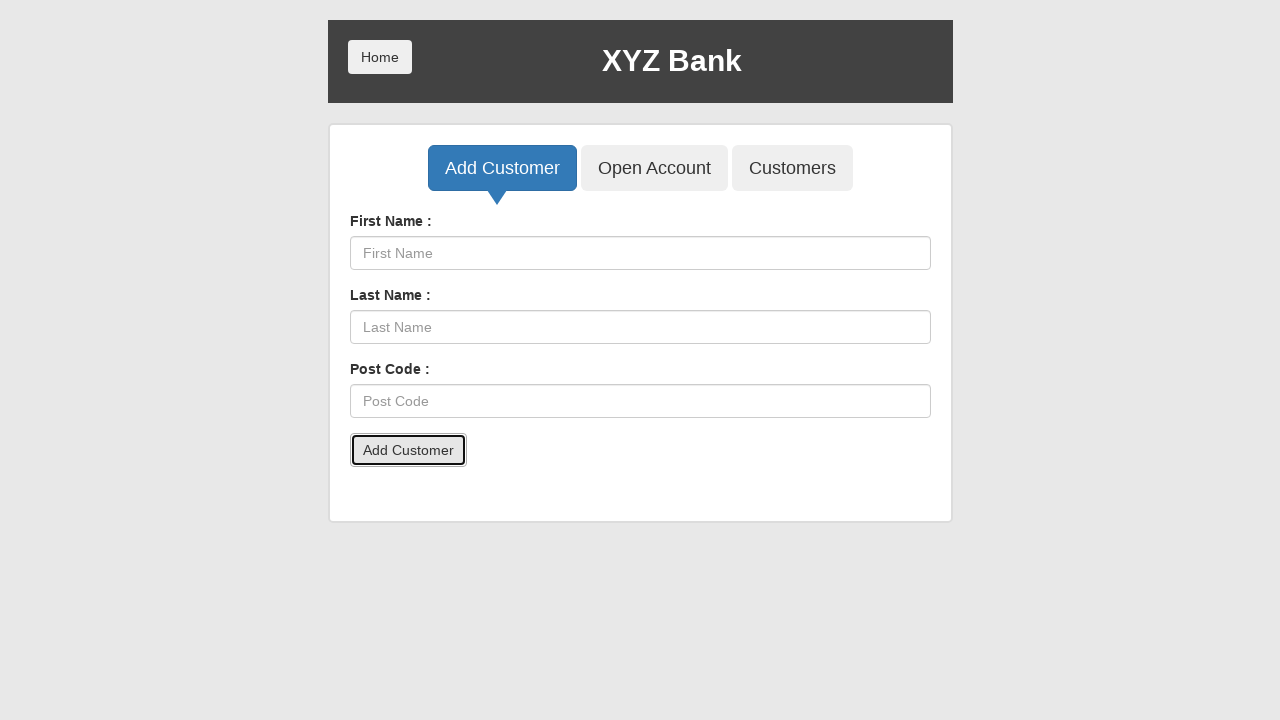